Tests text input field by entering text and verifying the value

Starting URL: https://www.selenium.dev/selenium/web/web-form.html

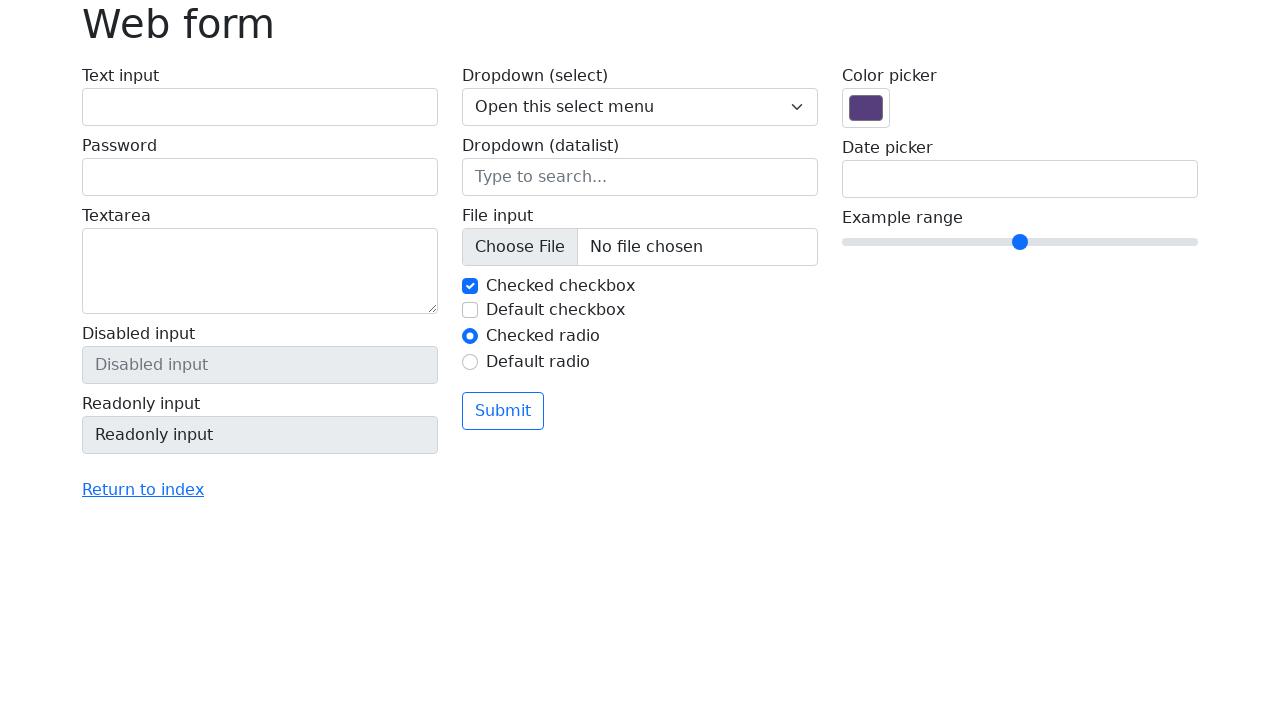

Entered 'Sample test input' into text input field on input#my-text-id
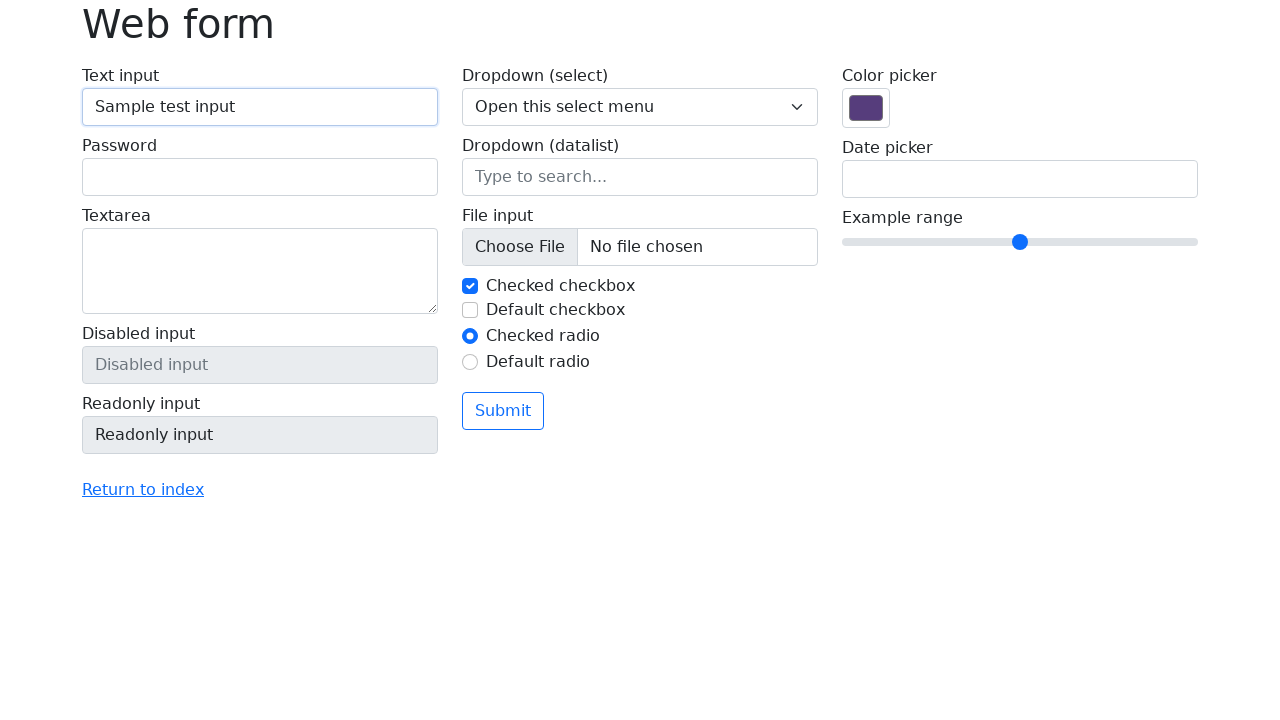

Verified text input field contains correct value 'Sample test input'
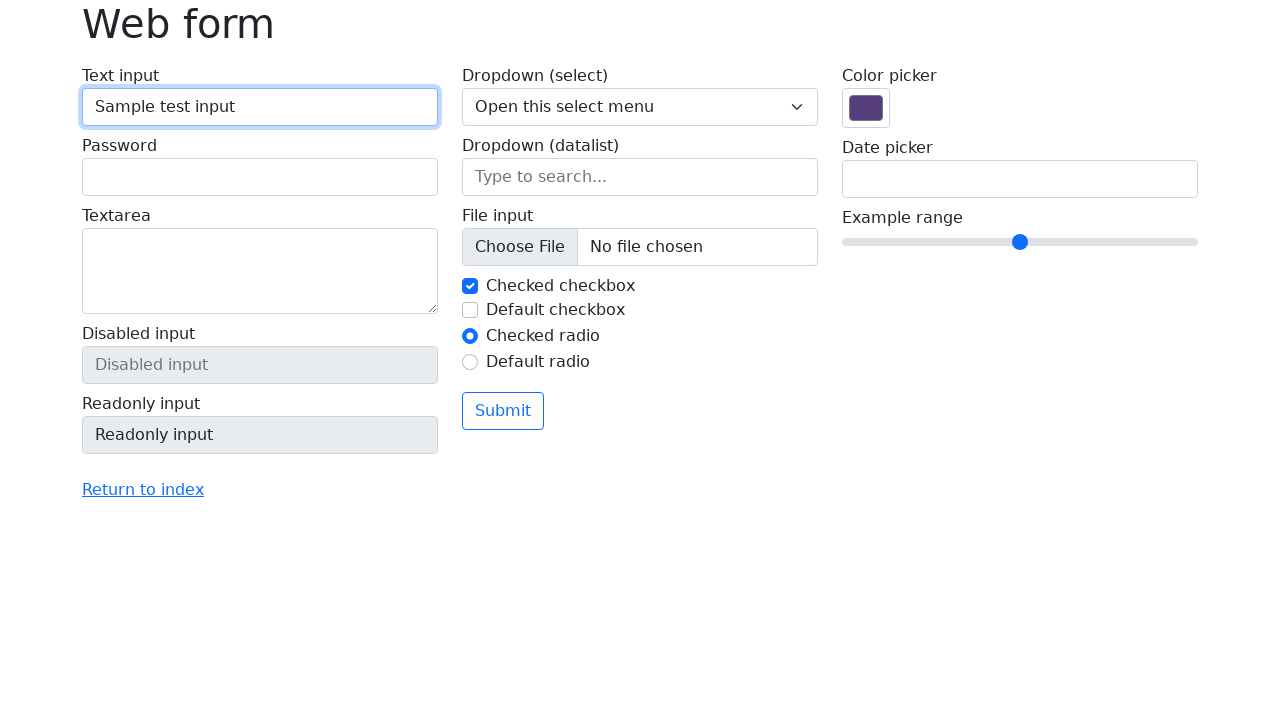

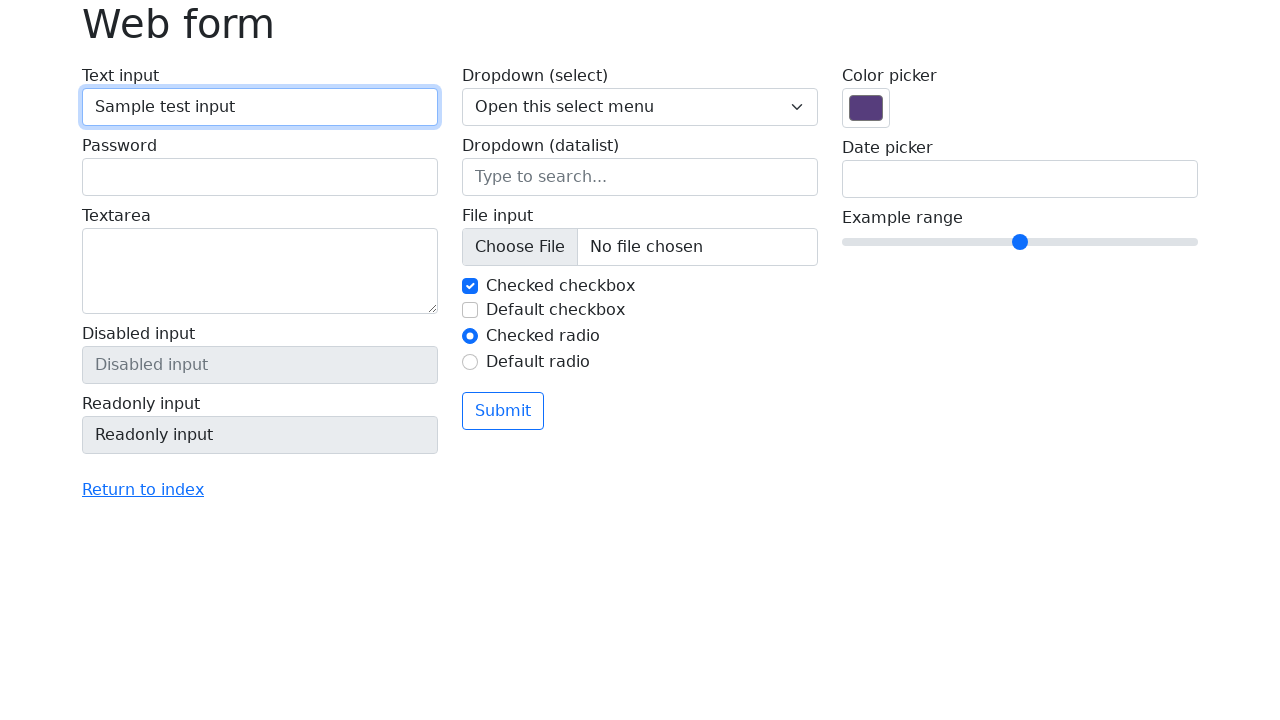